Tests drag and drop functionality on jQuery UI demo page by dragging an element from source to target within an iframe

Starting URL: http://jqueryui.com/droppable/

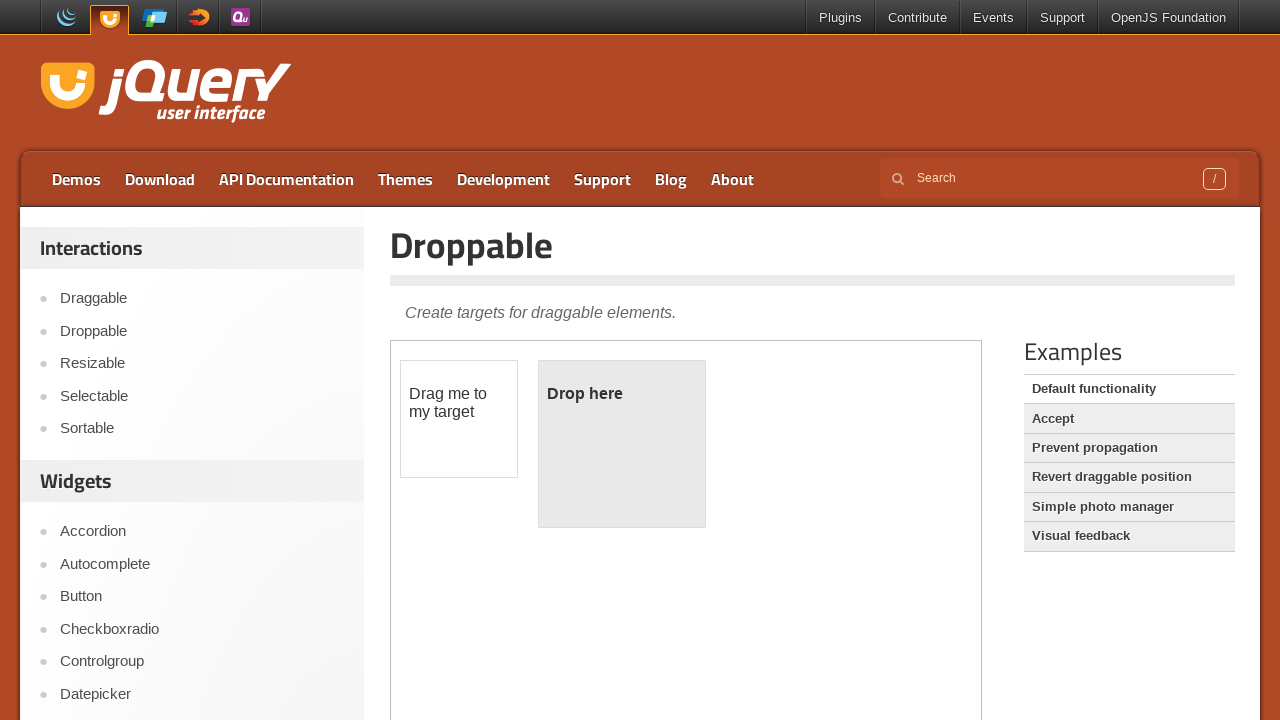

Located iframe containing drag and drop demo
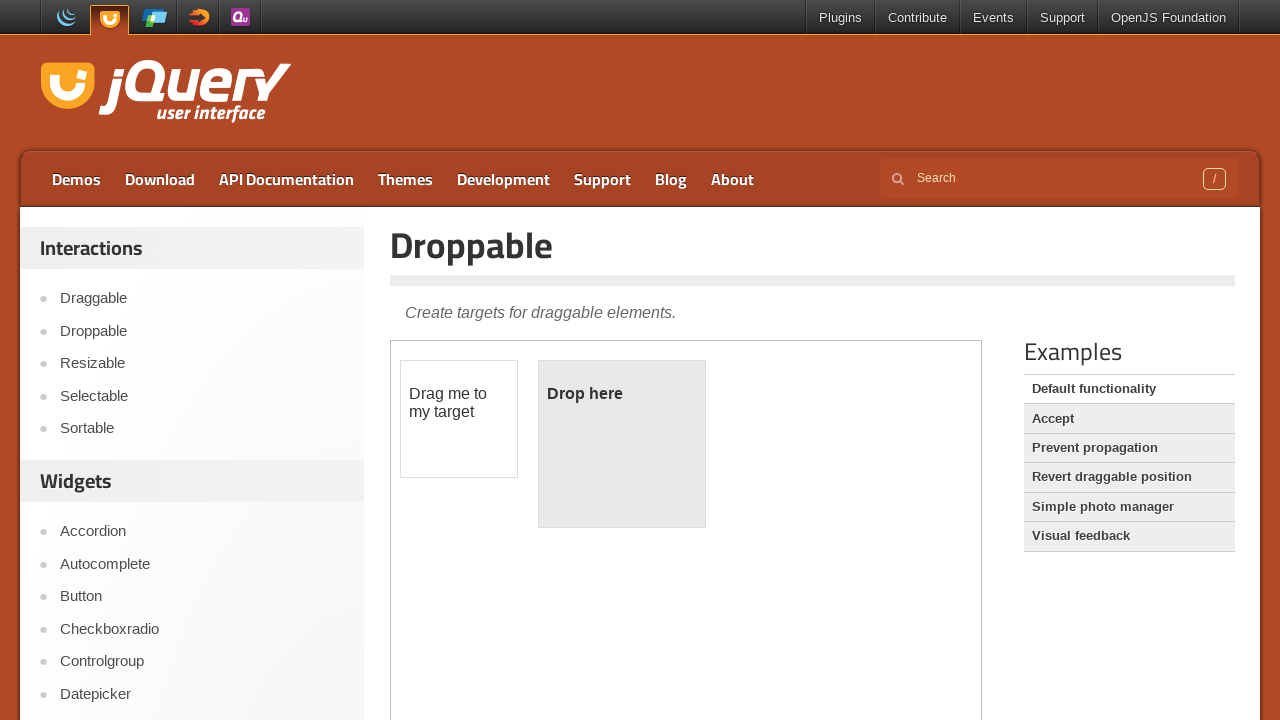

Located draggable source element within iframe
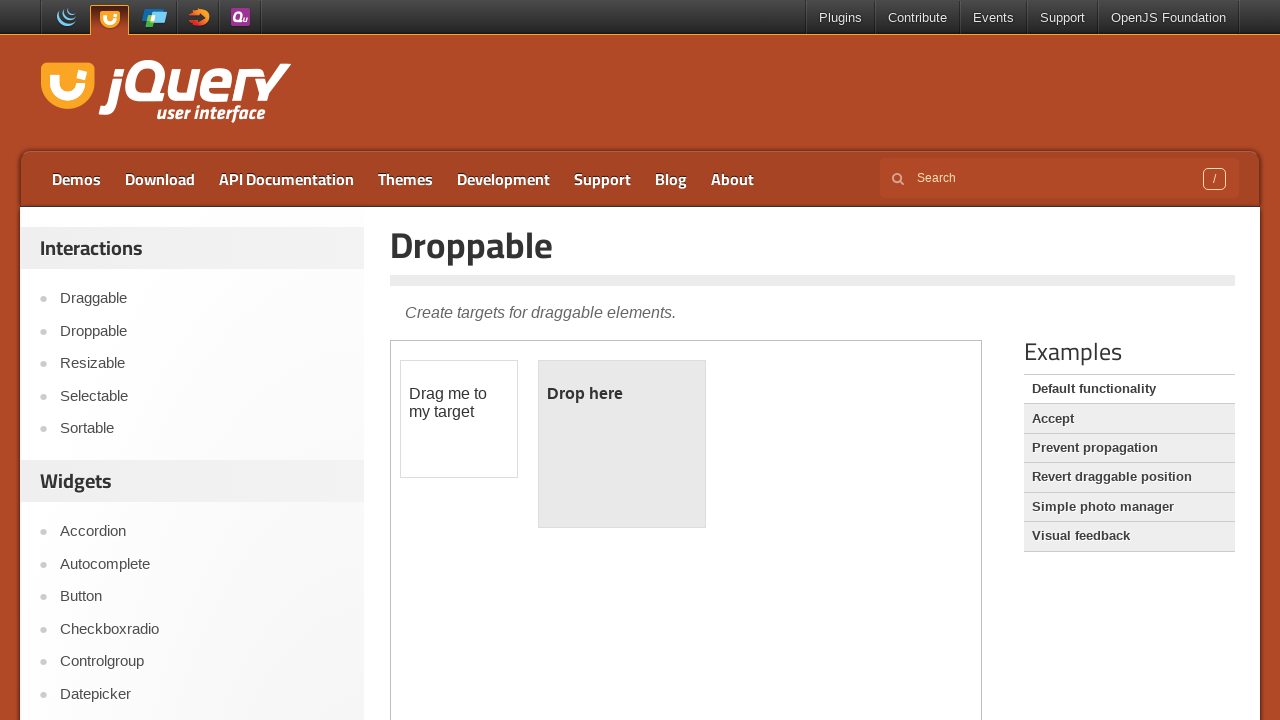

Located droppable target element within iframe
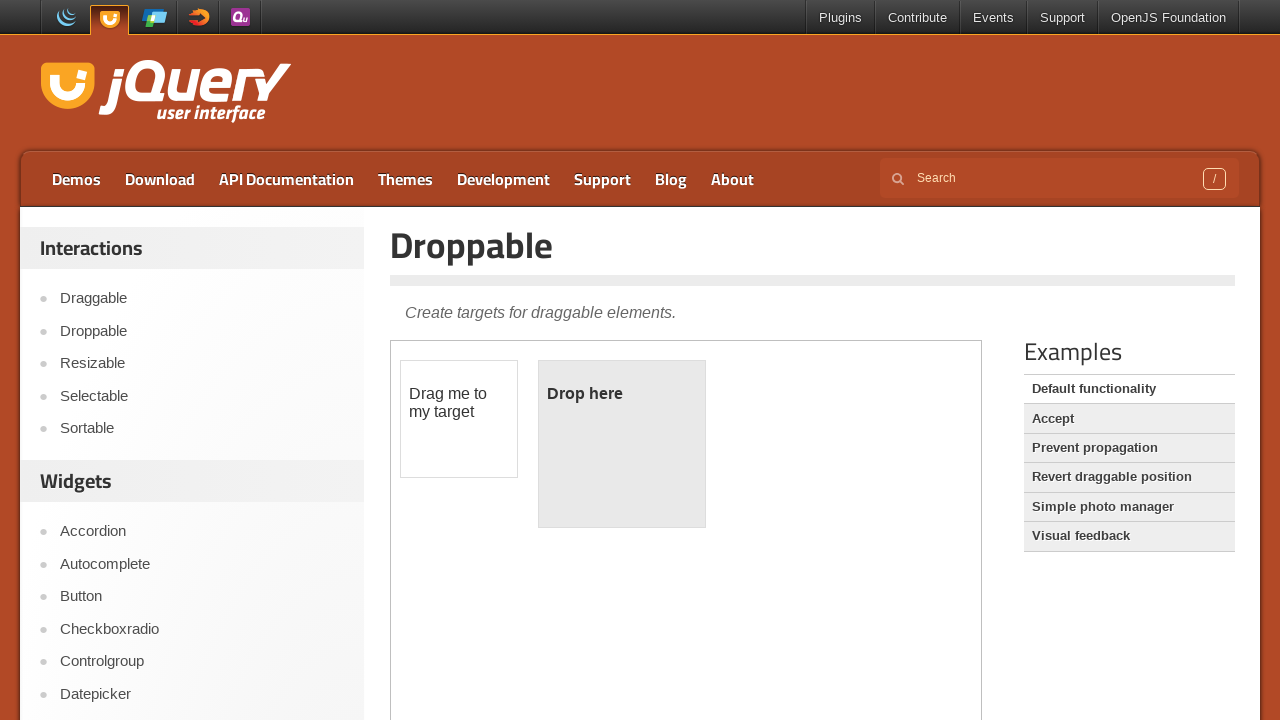

Dragged source element to target element at (622, 444)
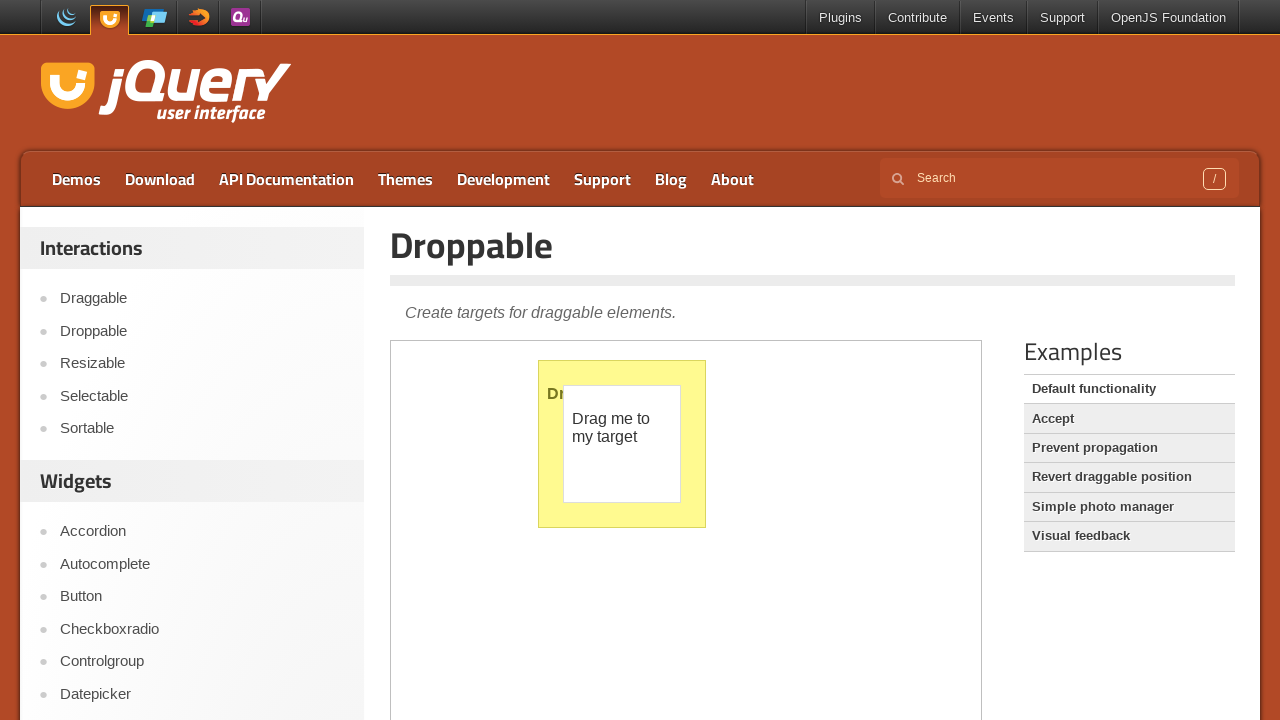

Counted iframes on page: 1 iframe(s) found
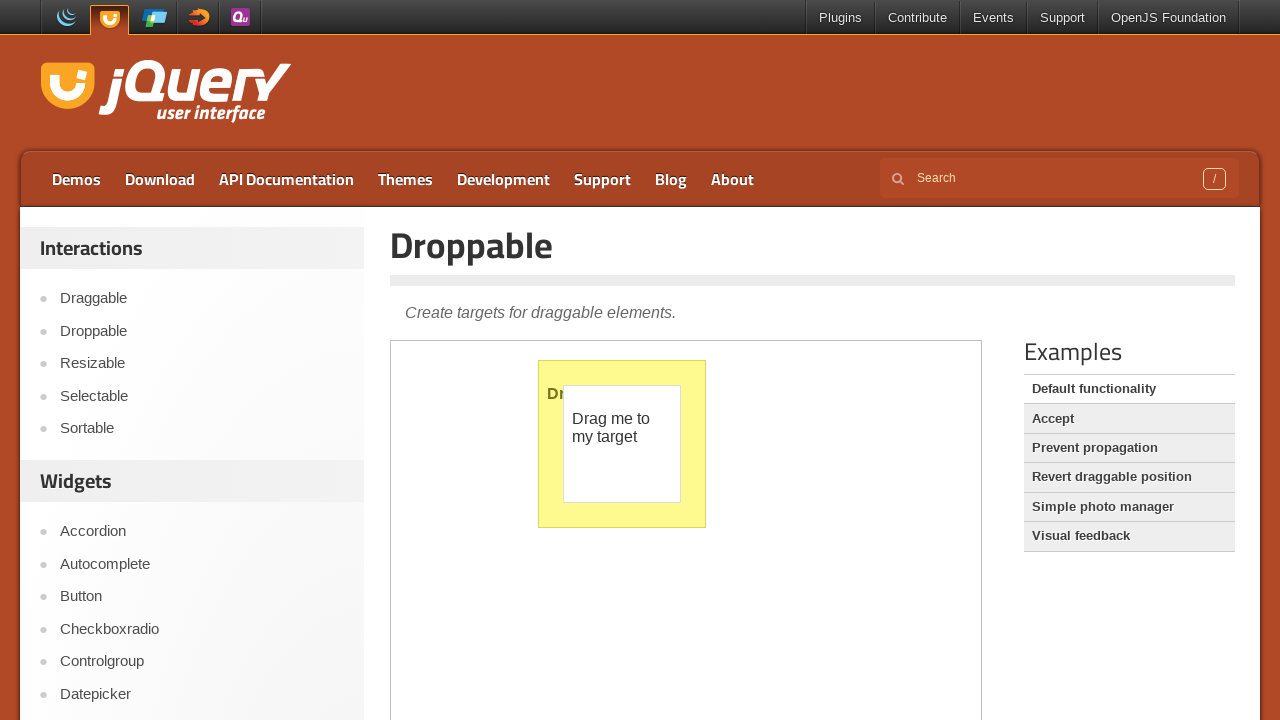

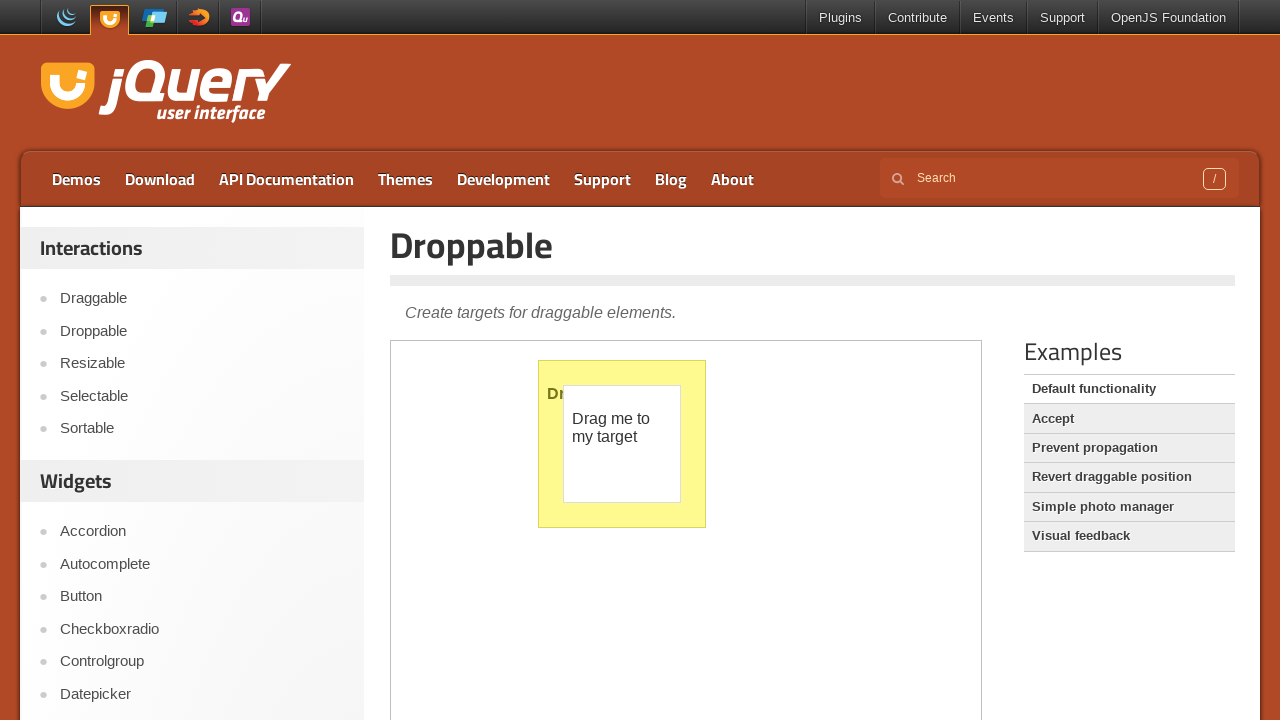